Tests dropdown selection functionality by selecting an option, submitting the form, and verifying the result displays the selected option text

Starting URL: https://www.qa-practice.com/elements/select/single_select

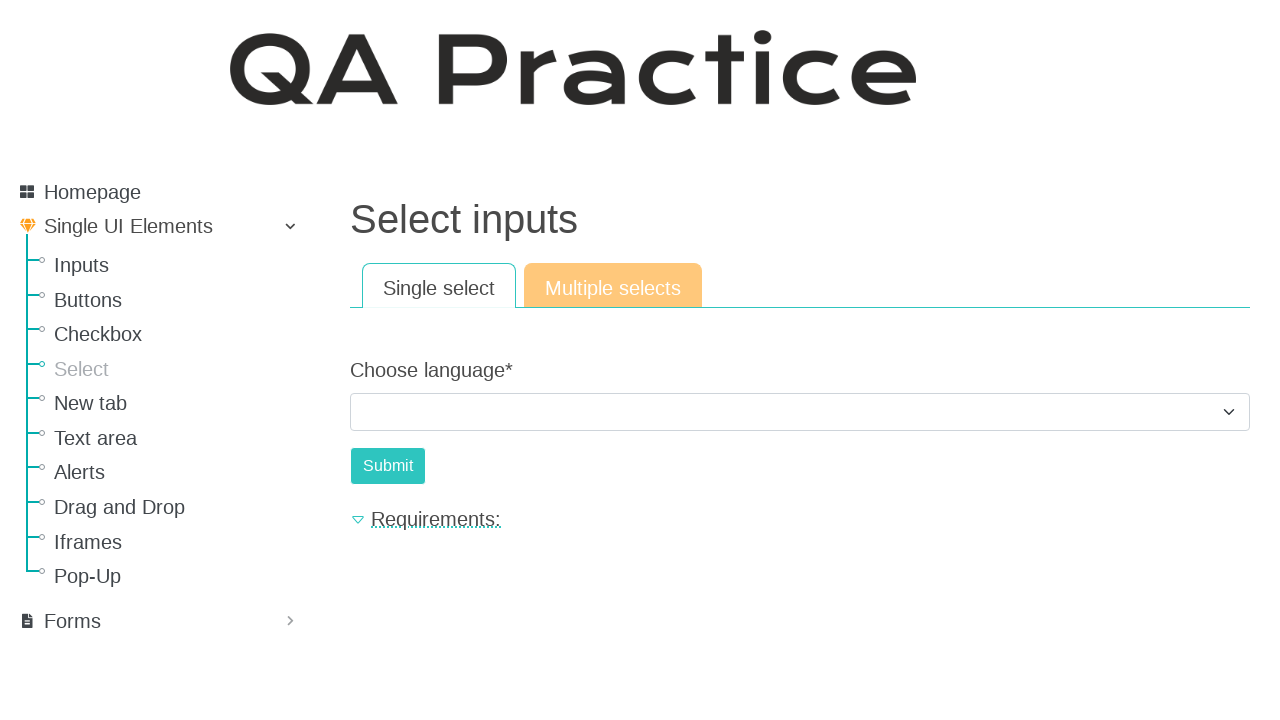

Selected option with value '5' from dropdown on select[name="choose_language"]
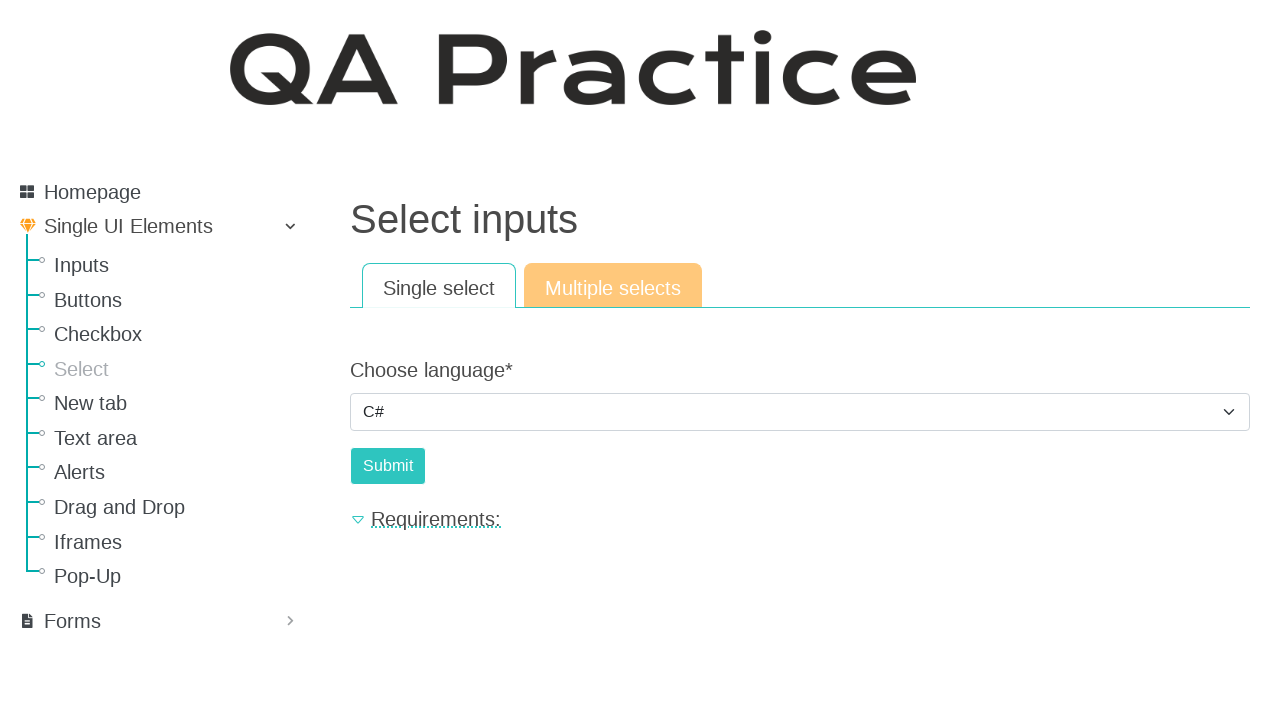

Clicked submit button to submit form at (388, 466) on input[name="submit"]
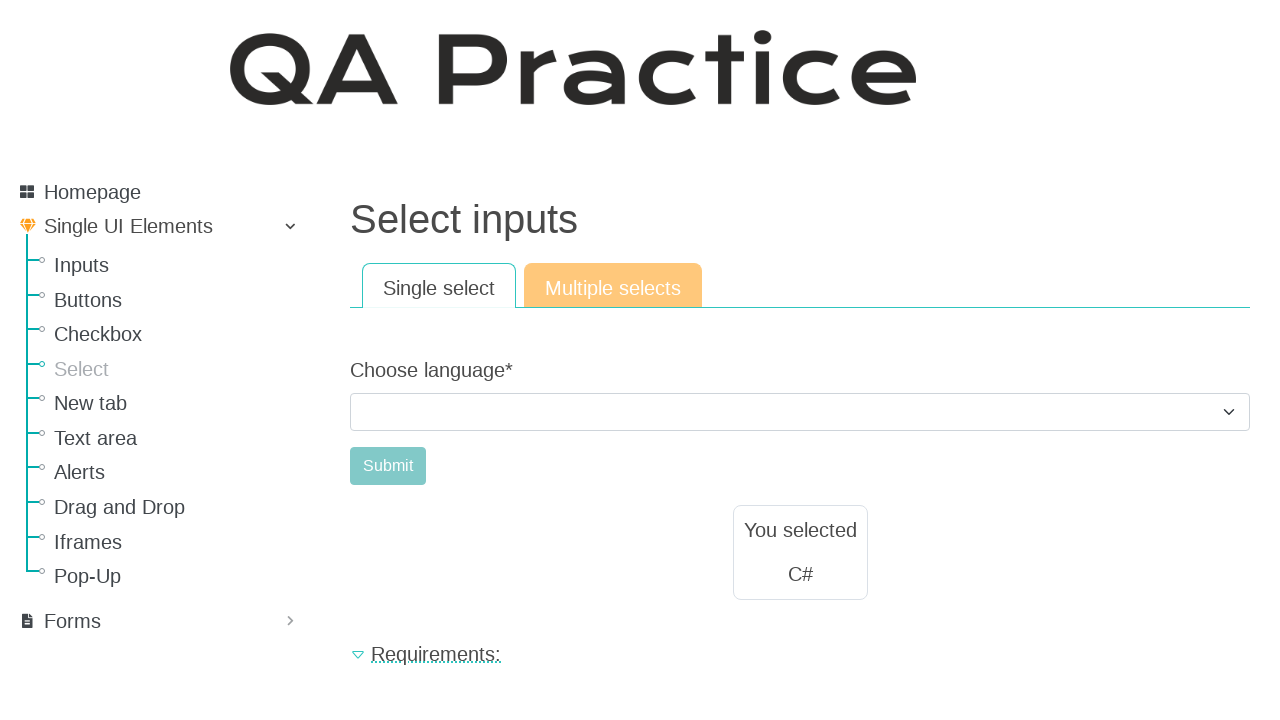

Result text appeared after form submission
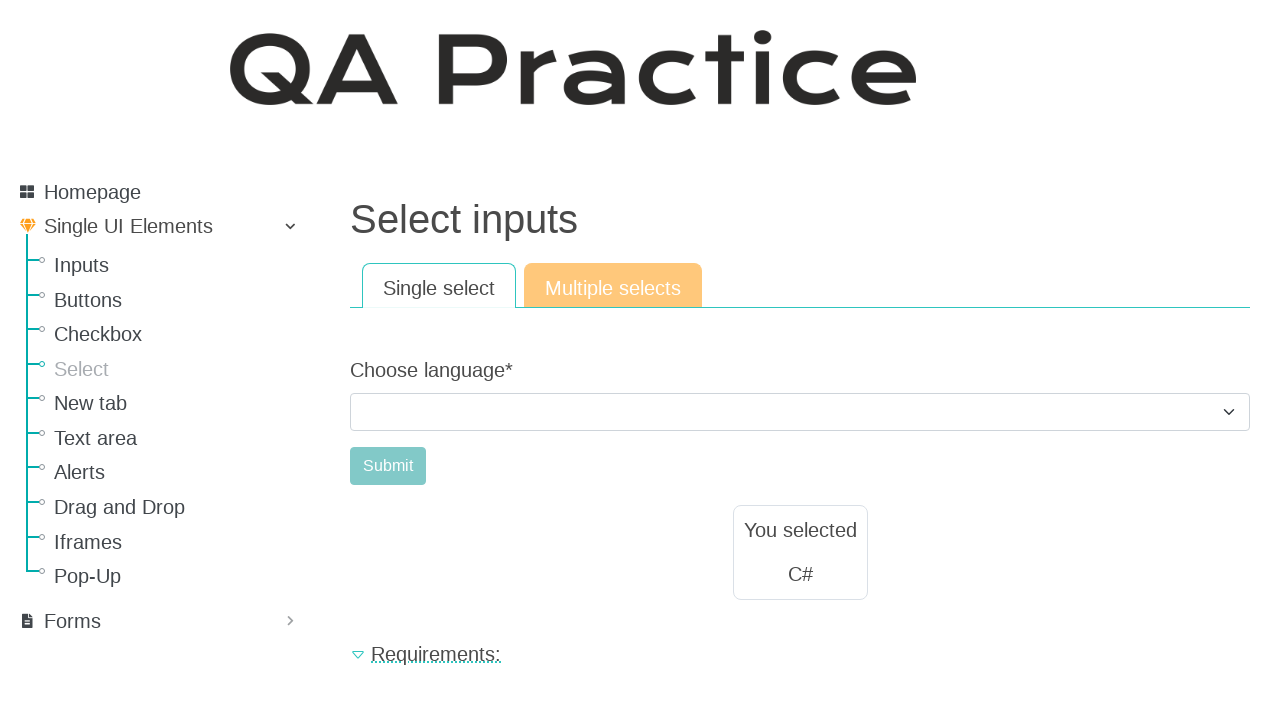

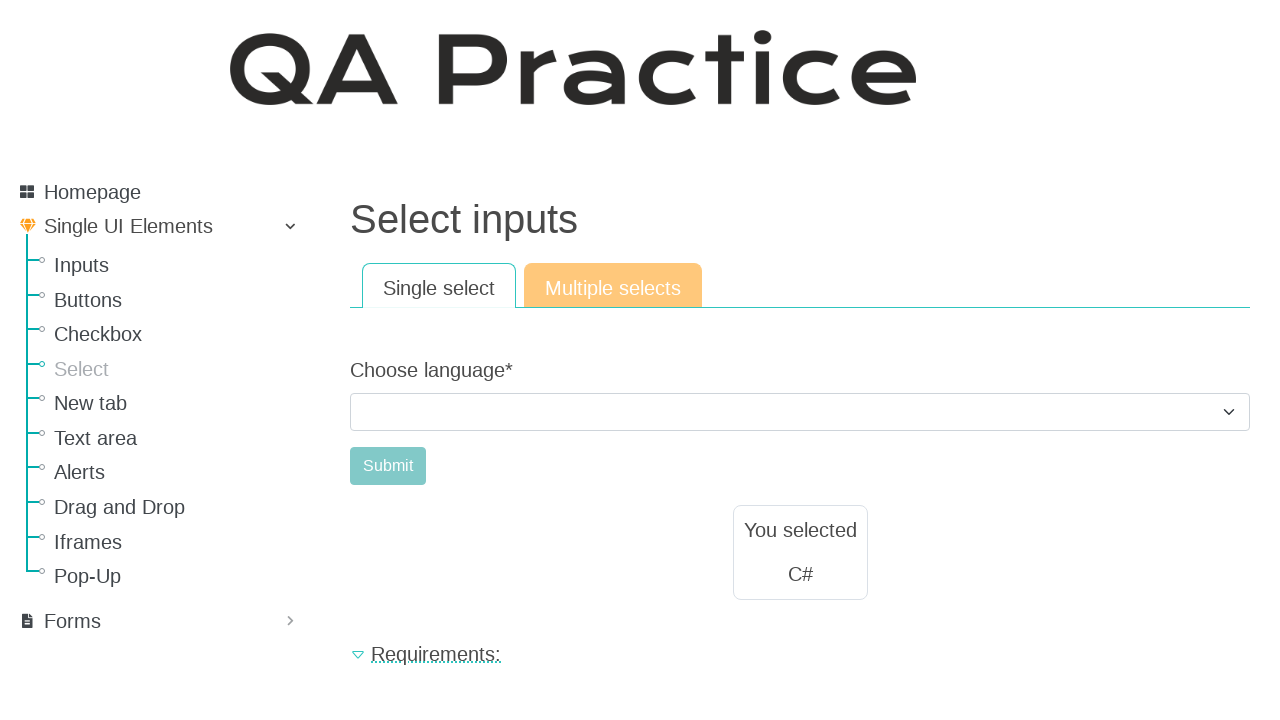